Tests that the todo input field is cleared after adding a todo item

Starting URL: https://demo.playwright.dev/todomvc

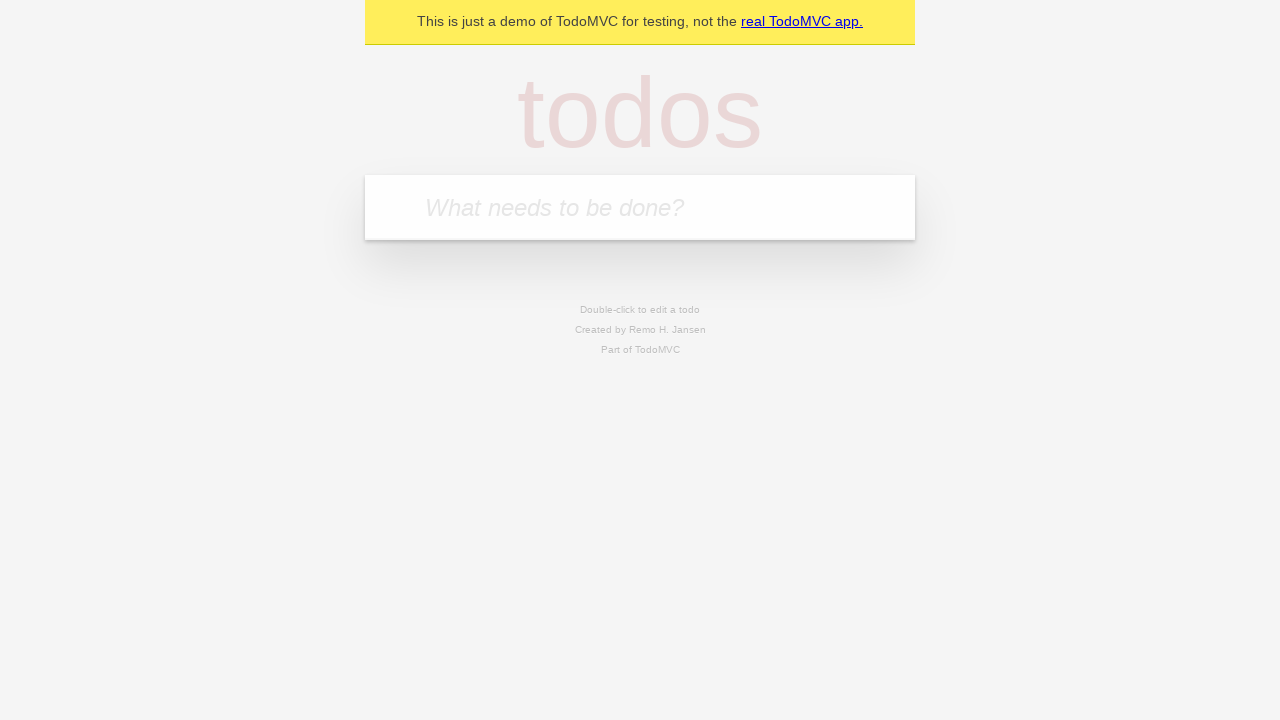

Filled todo input field with 'Read a new book this week' on .new-todo
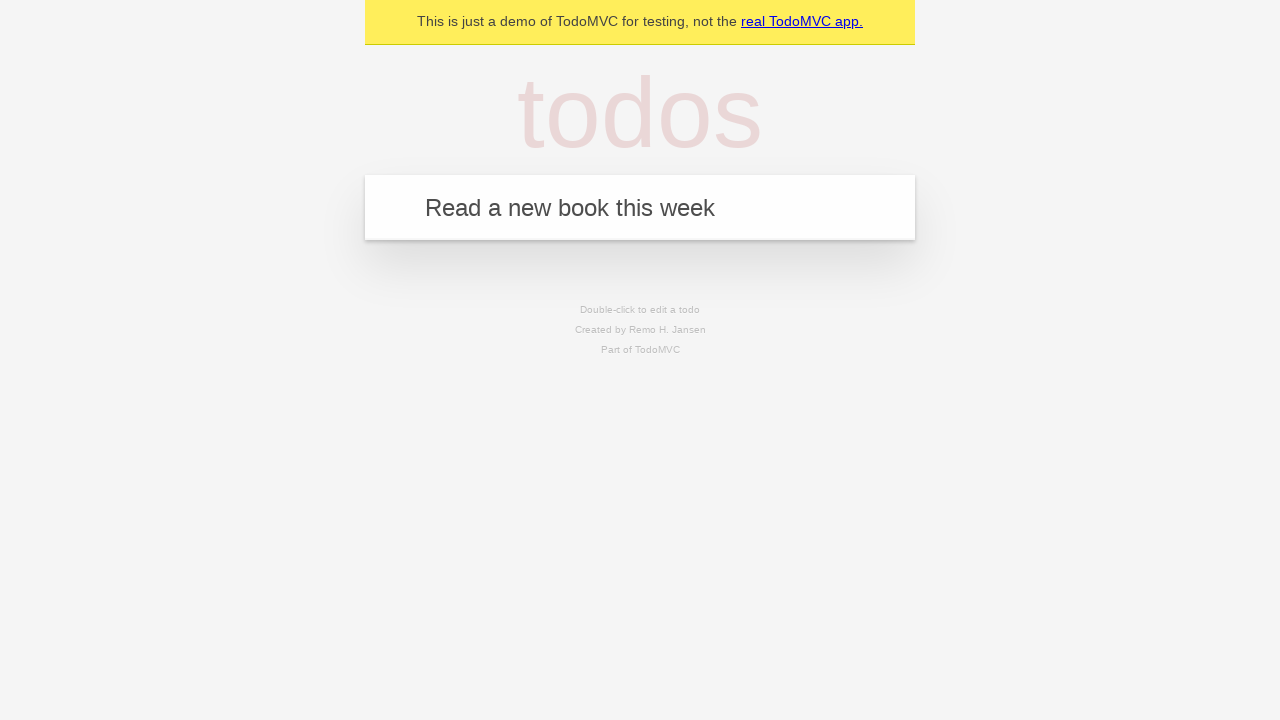

Pressed Enter to submit the todo item on .new-todo
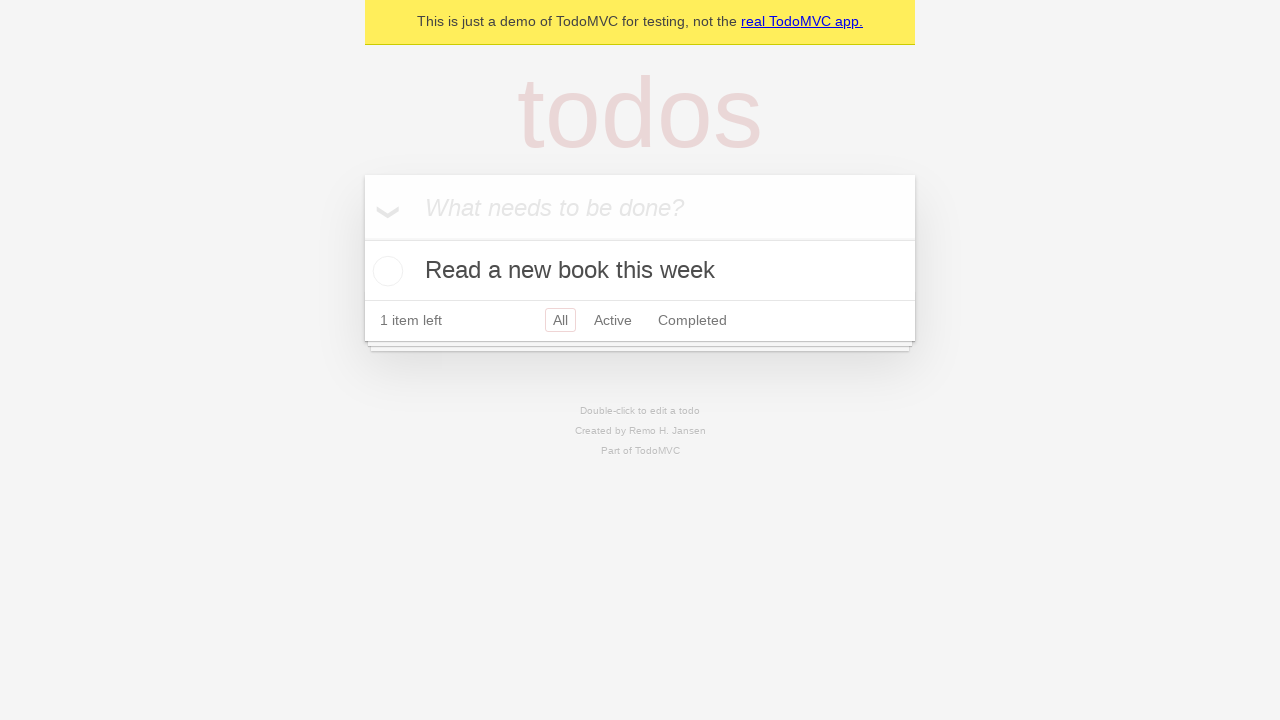

Retrieved current value from todo input field
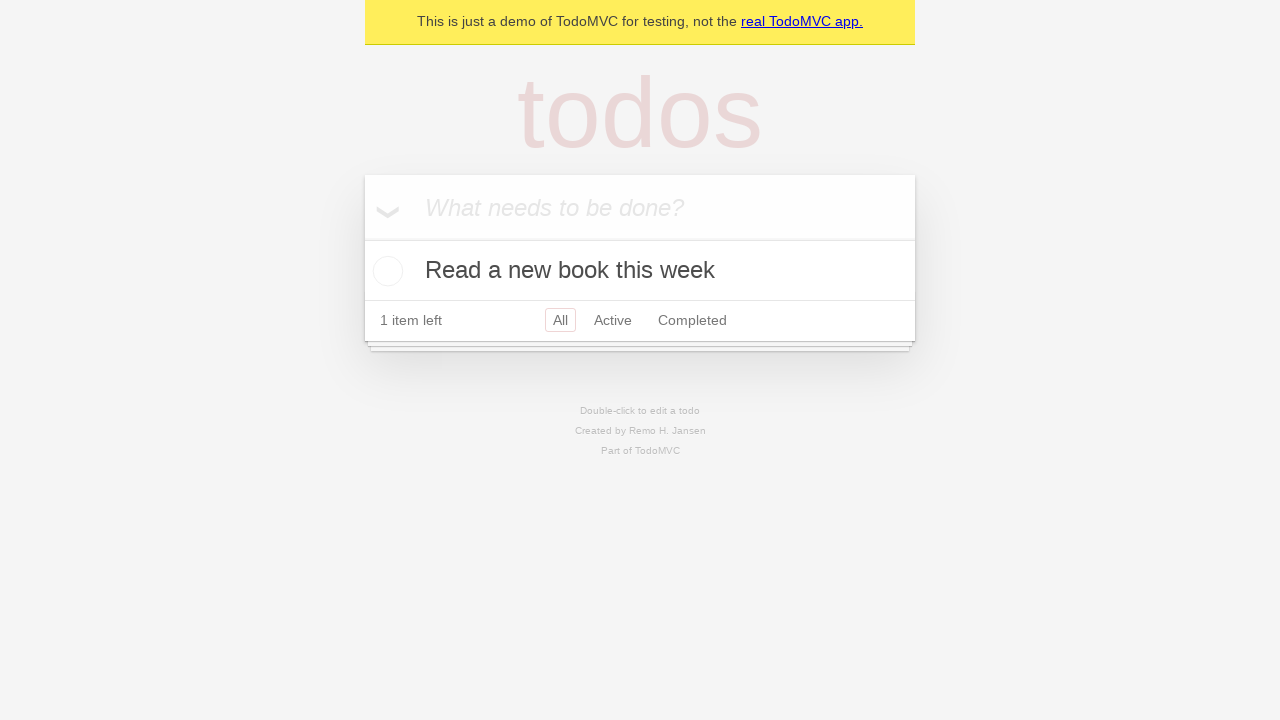

Verified that todo input field is empty after adding item
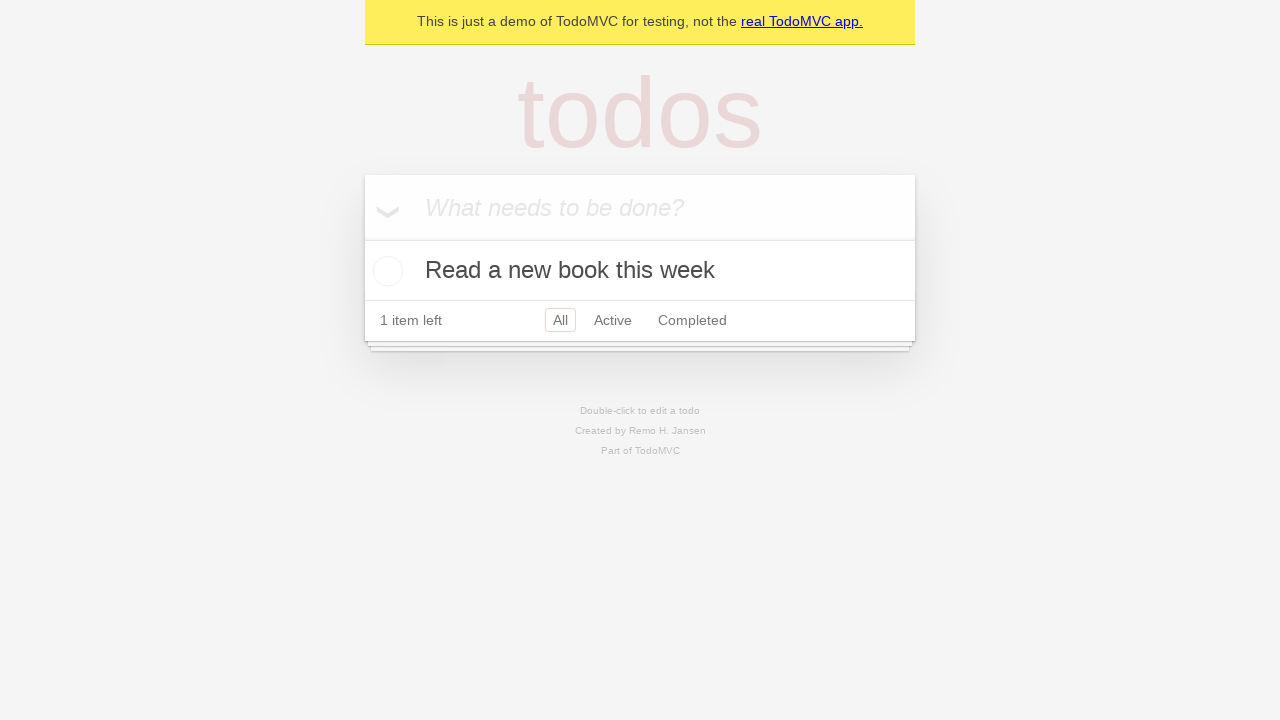

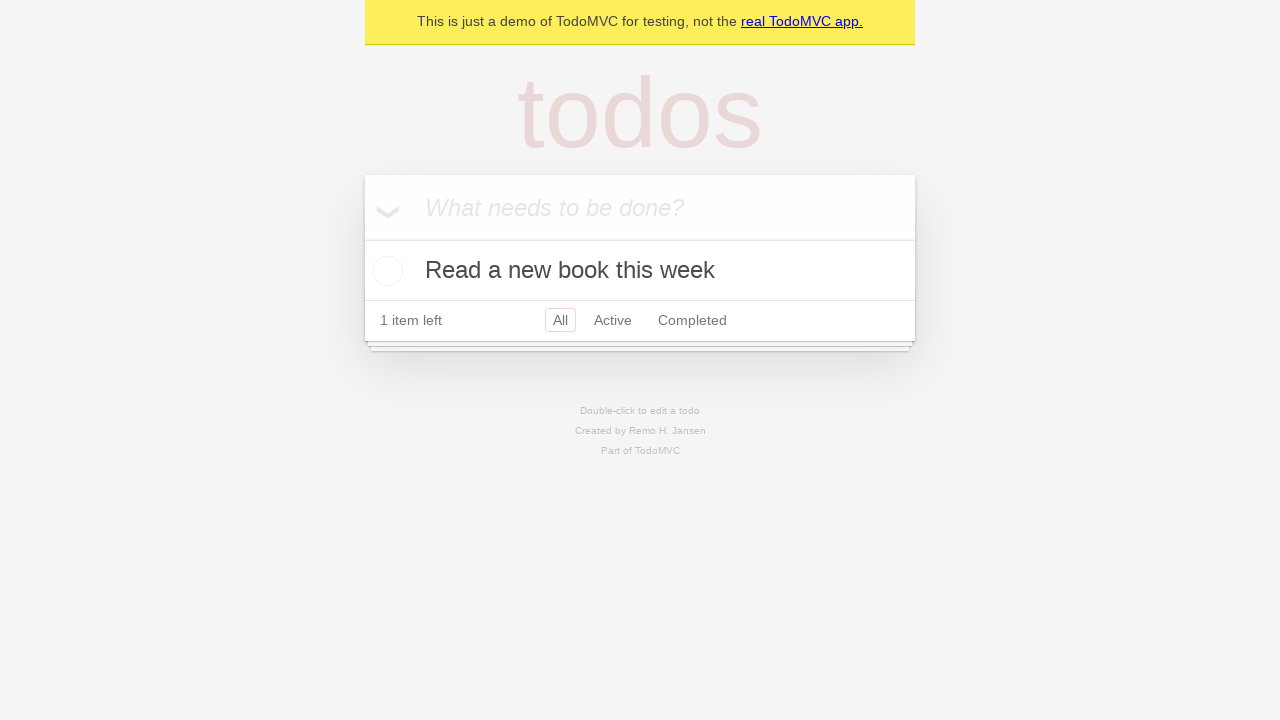